Tests horizontal scrolling functionality by navigating to a dashboard page and scrolling left by 300 pixels using JavaScript execution.

Starting URL: https://dashboards.handmadeinteractive.com/jasonlove/

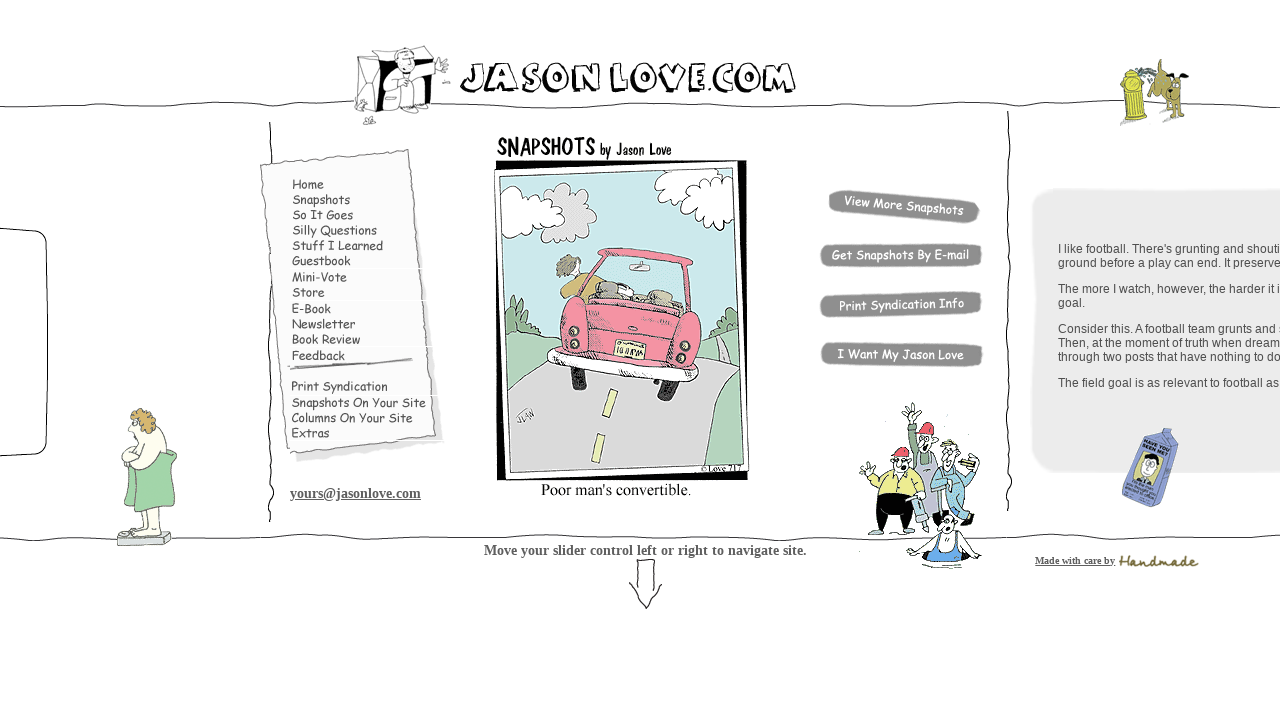

Waited for page to reach networkidle state
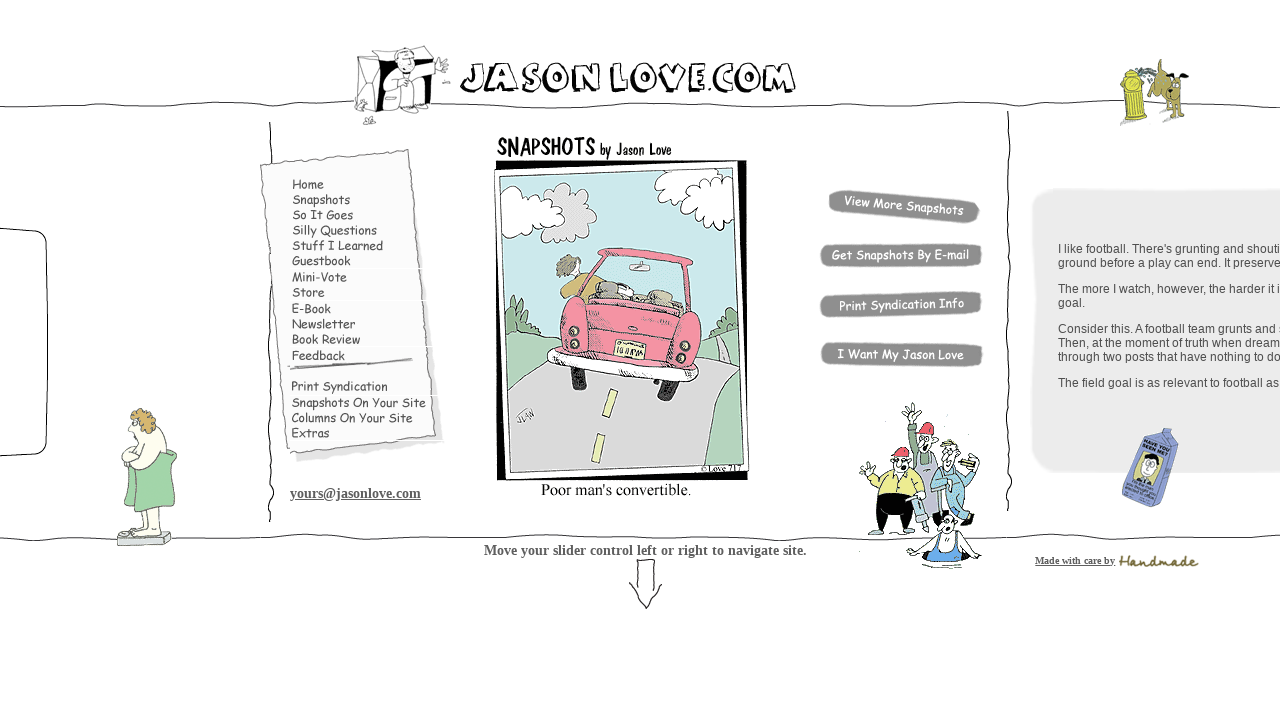

Scrolled left by 300 pixels using JavaScript
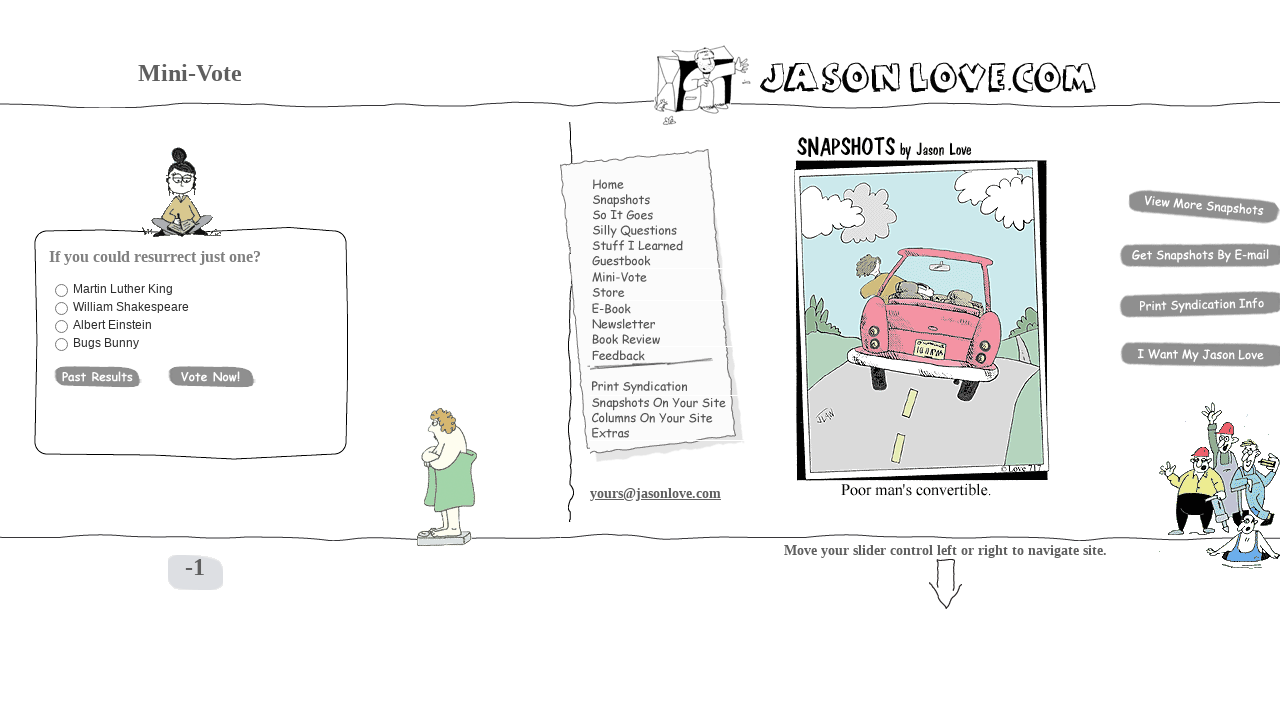

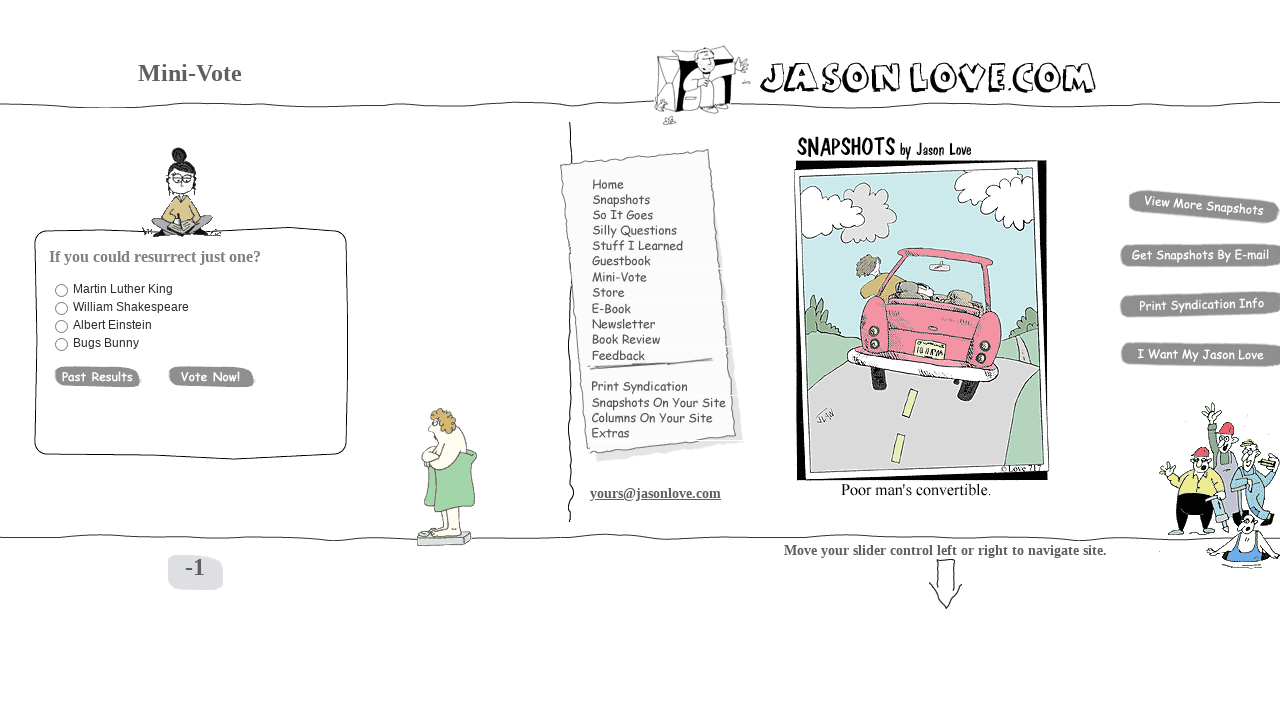